Opens the Flipkart e-commerce website homepage and verifies it loads successfully

Starting URL: https://www.flipkart.com

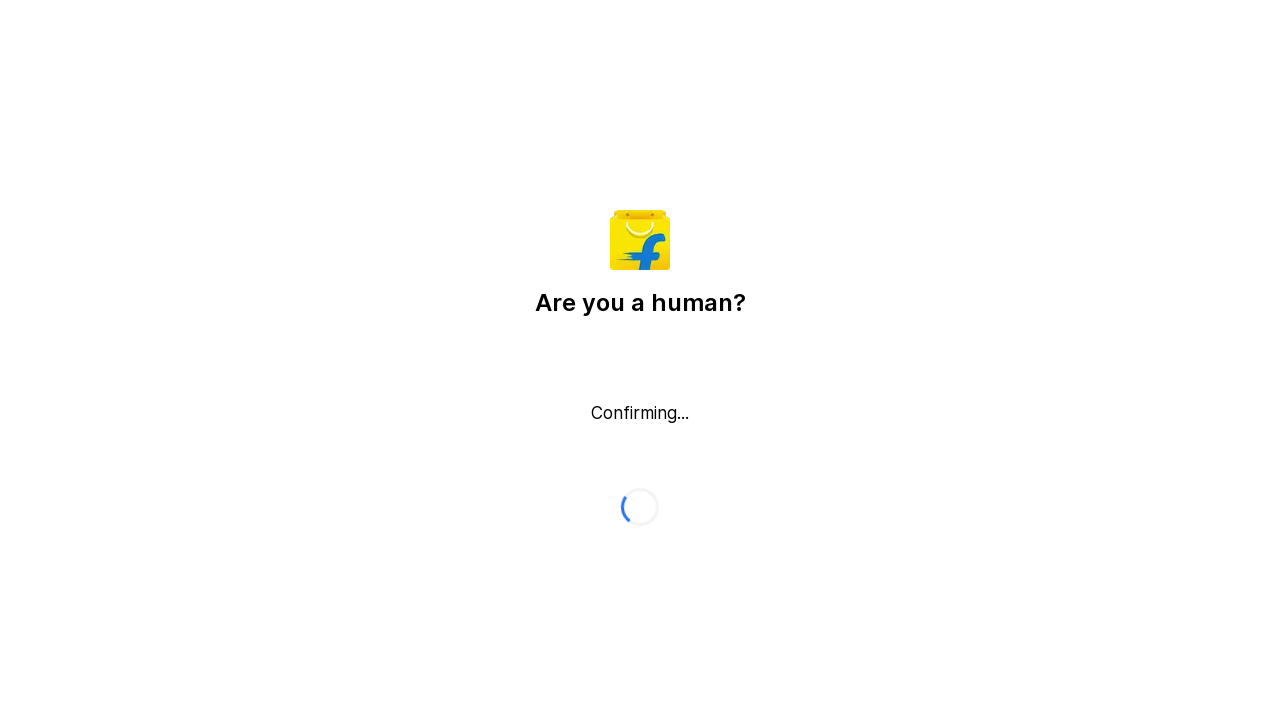

Navigated to Flipkart homepage
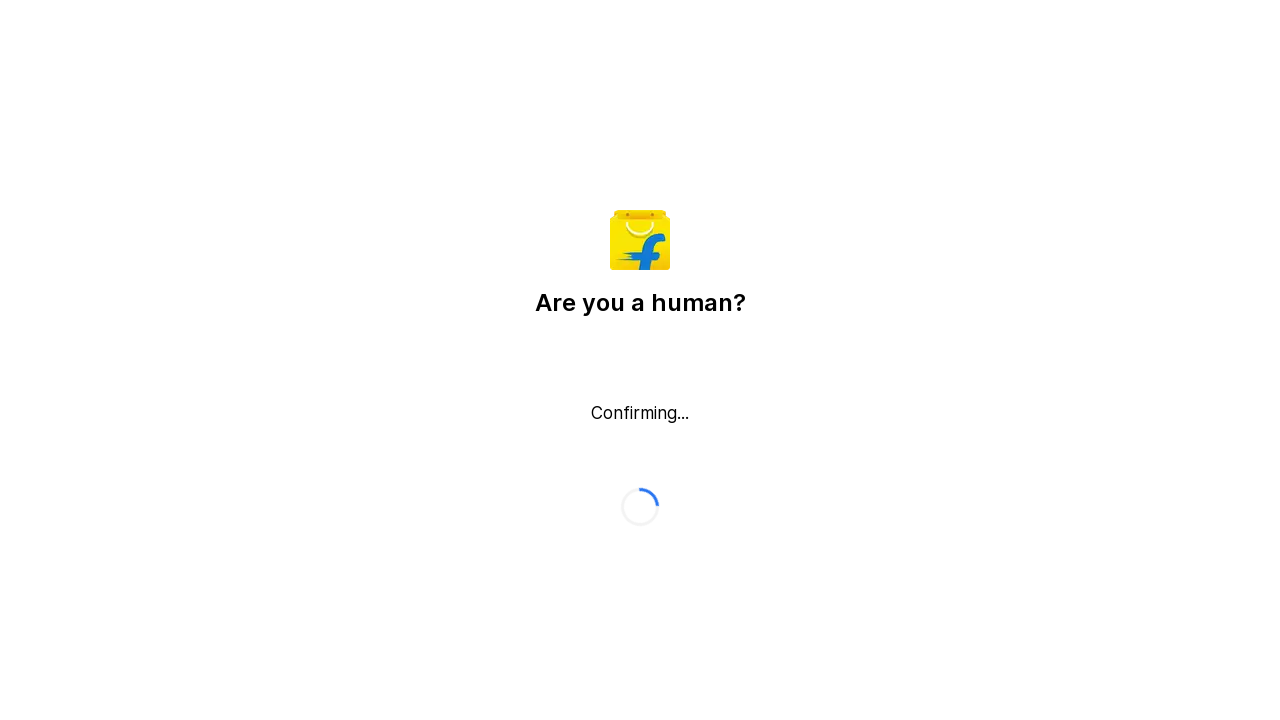

Flipkart homepage DOM content fully loaded
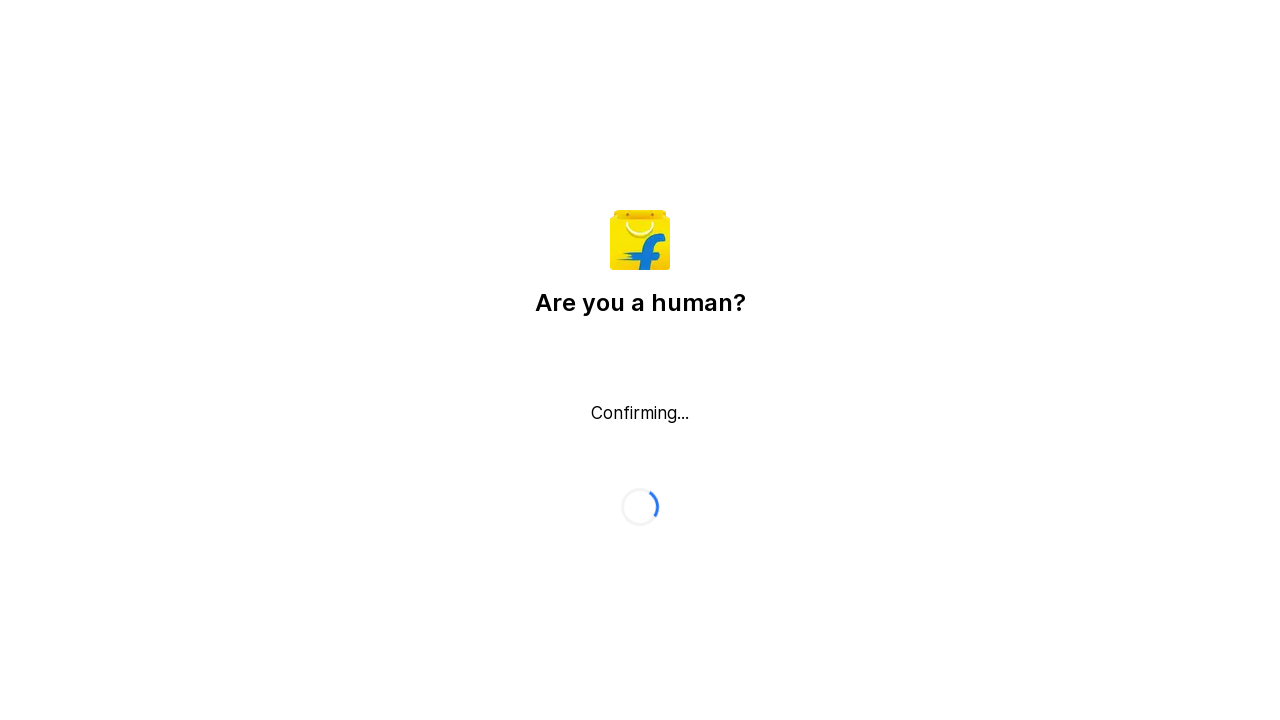

Verified page URL is Flipkart homepage
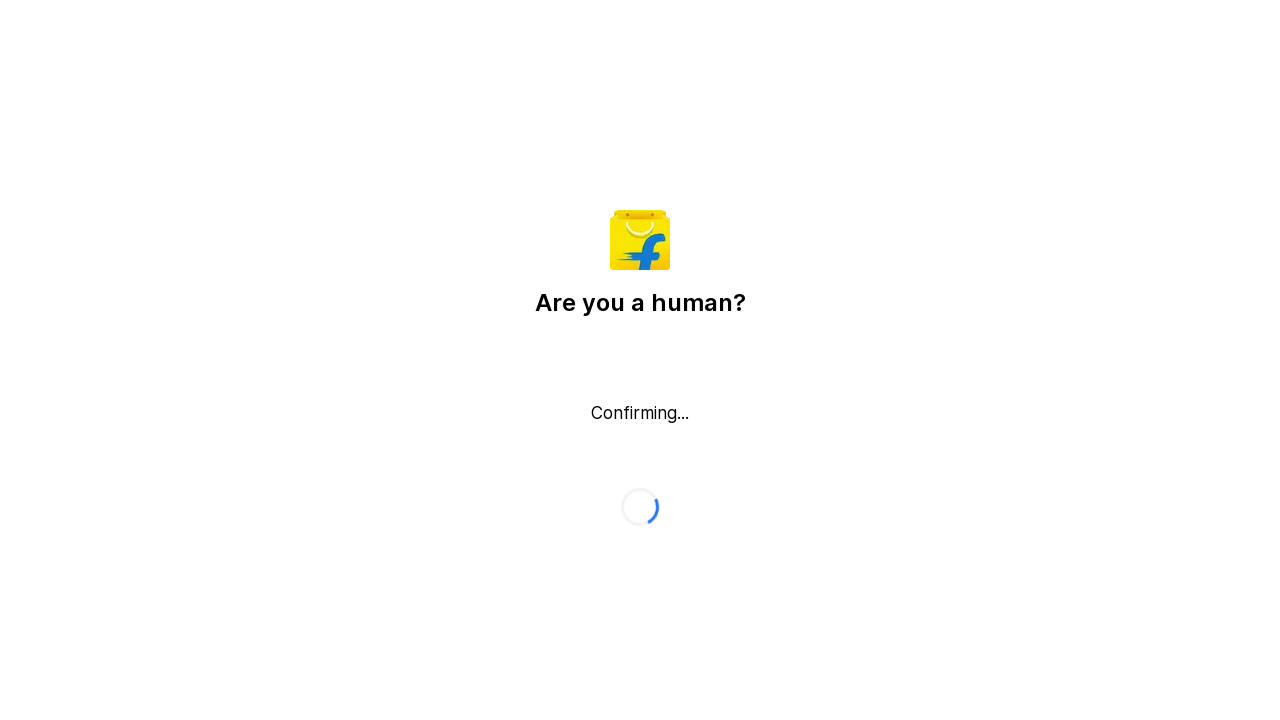

Page body element is visible and loaded
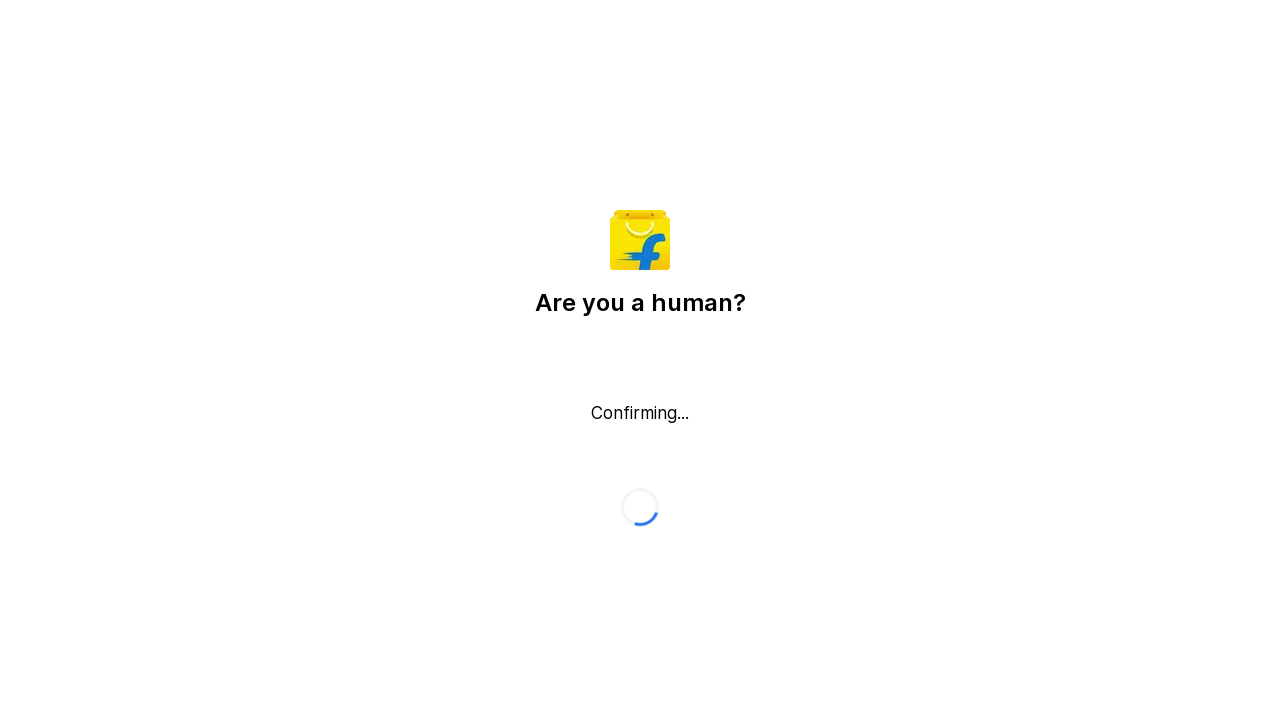

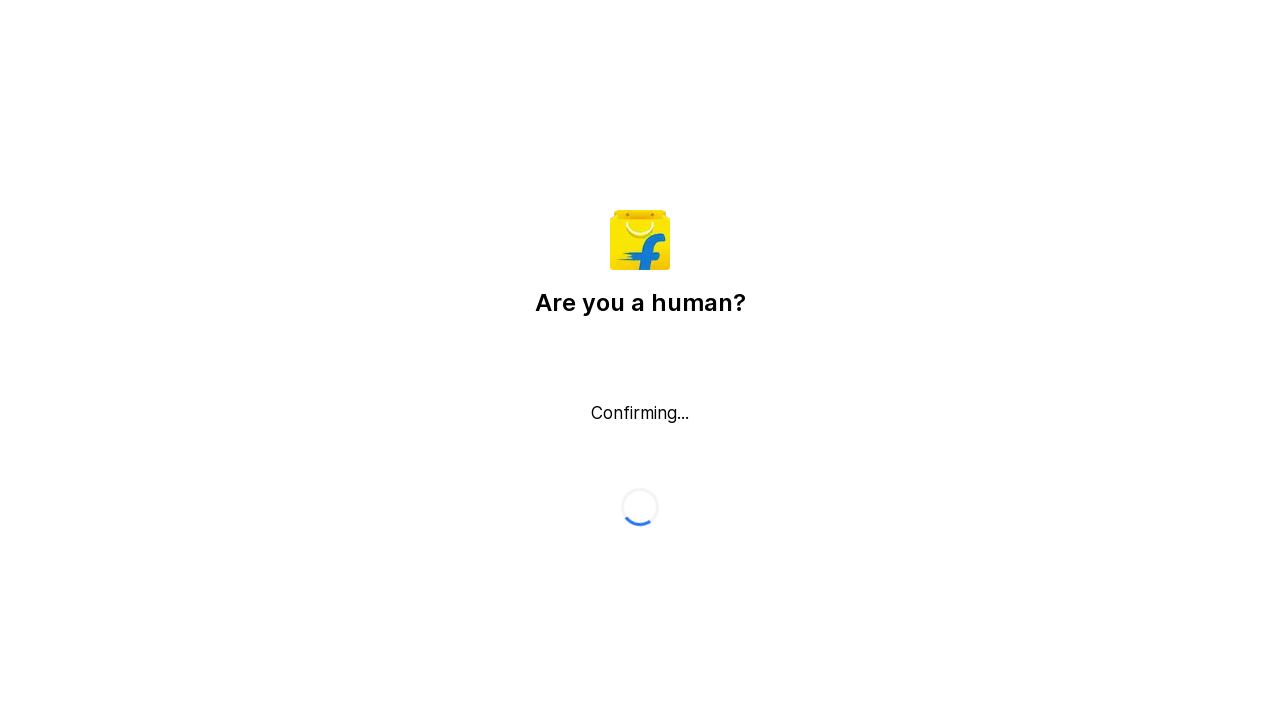